Navigates to the NixOS Nix page and verifies that the page title contains 'Nix'

Starting URL: https://nixos.org/nix

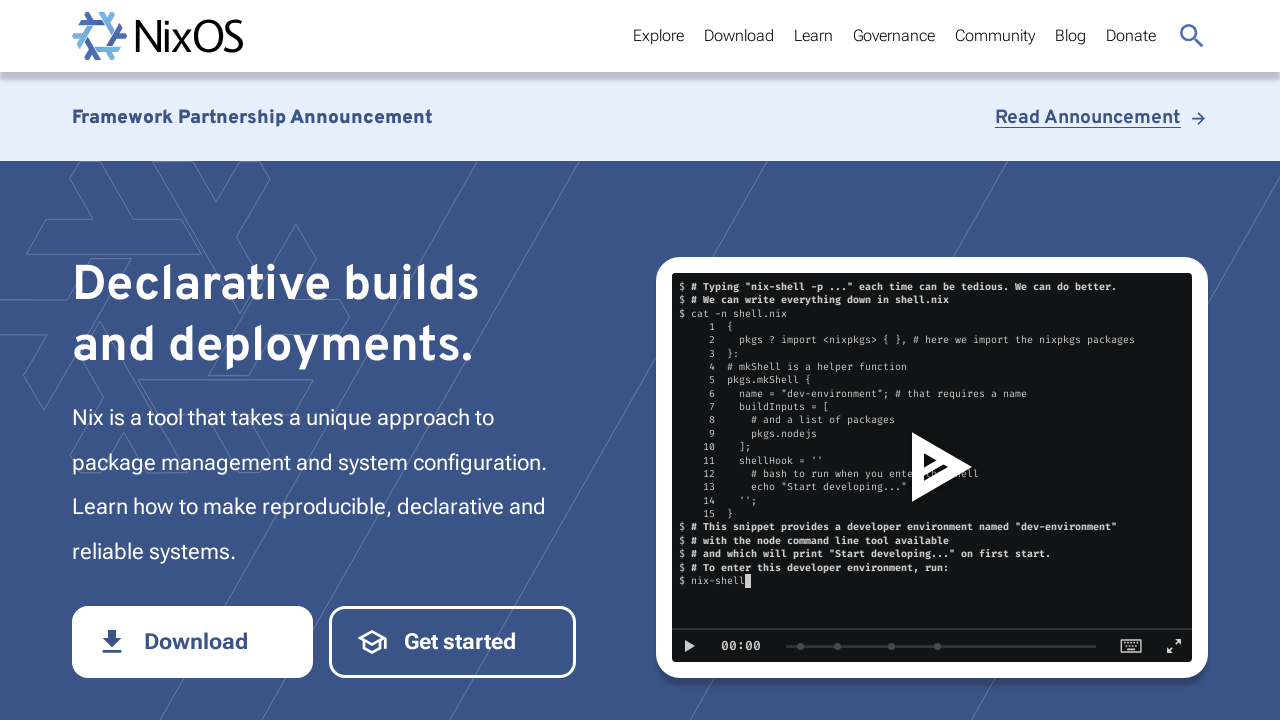

Navigated to https://nixos.org/nix
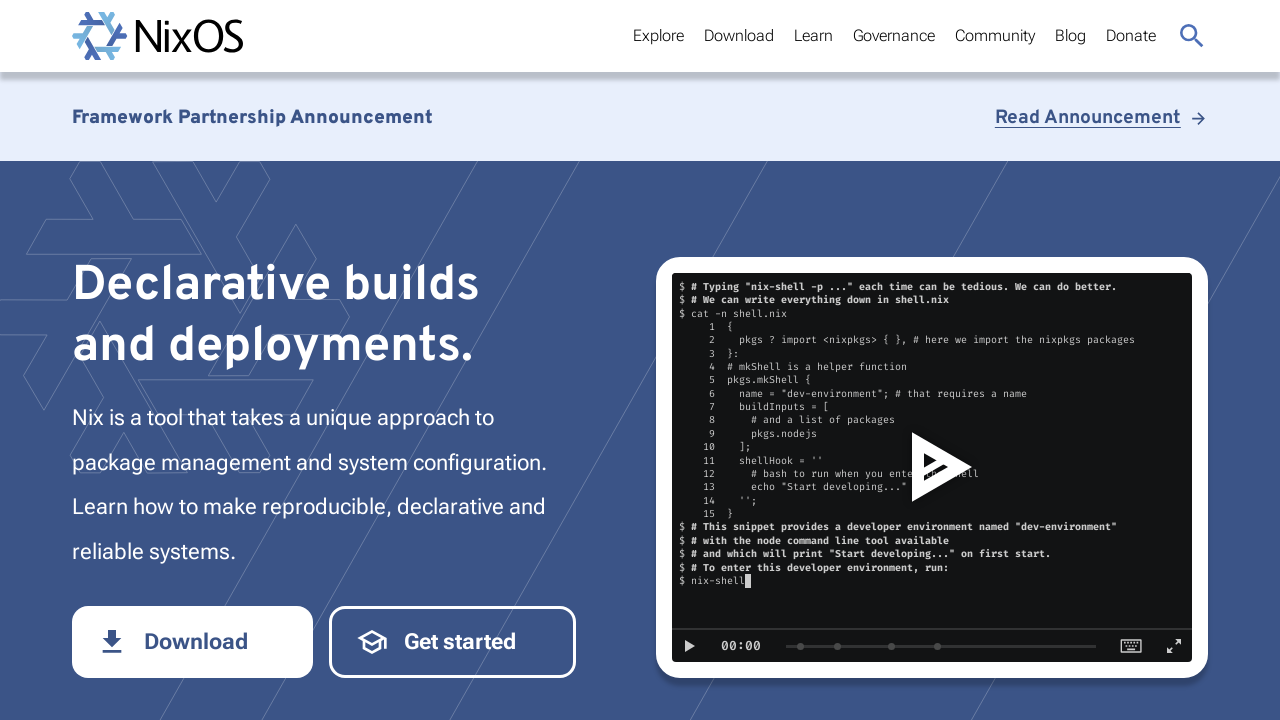

Page reached domcontentloaded state
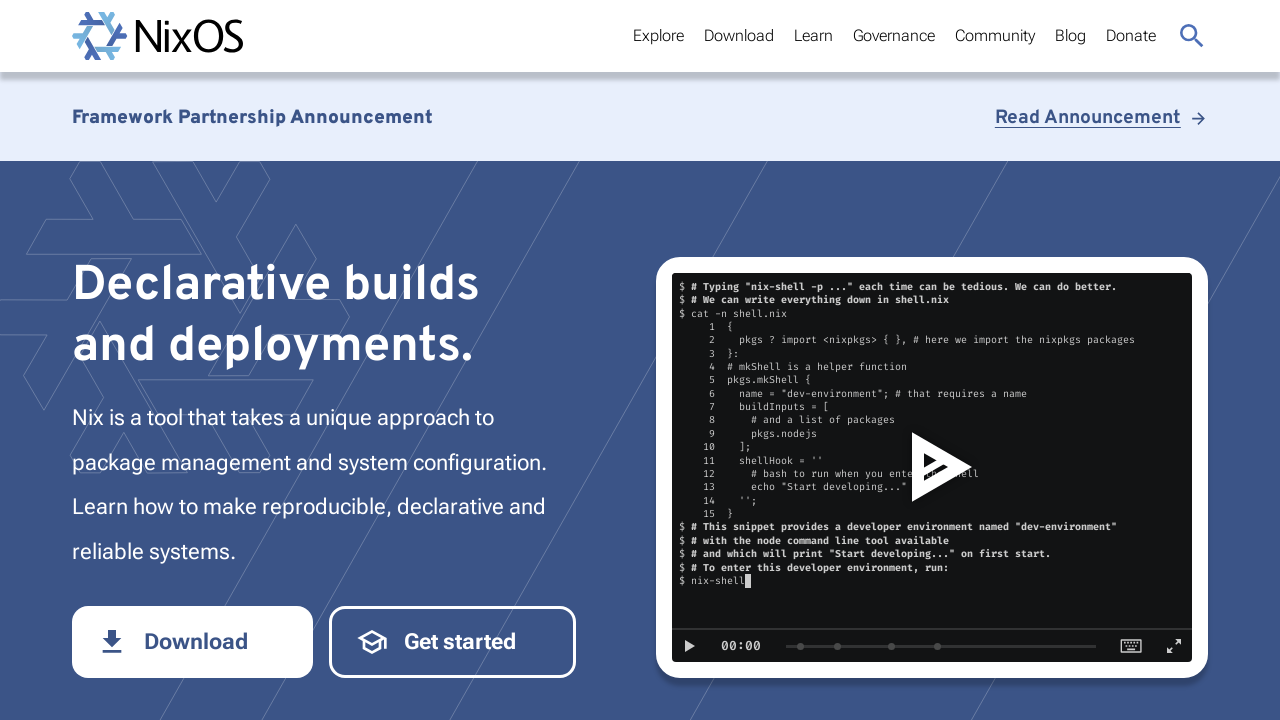

Verified that page title contains 'Nix'
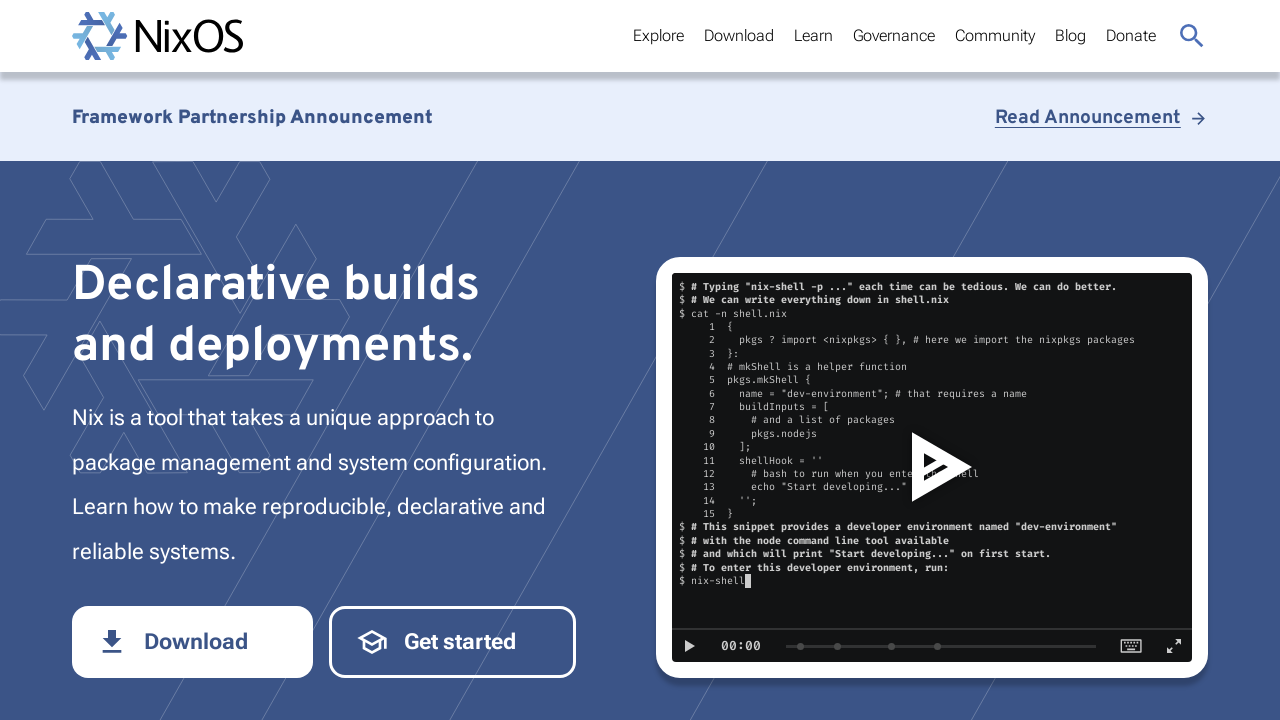

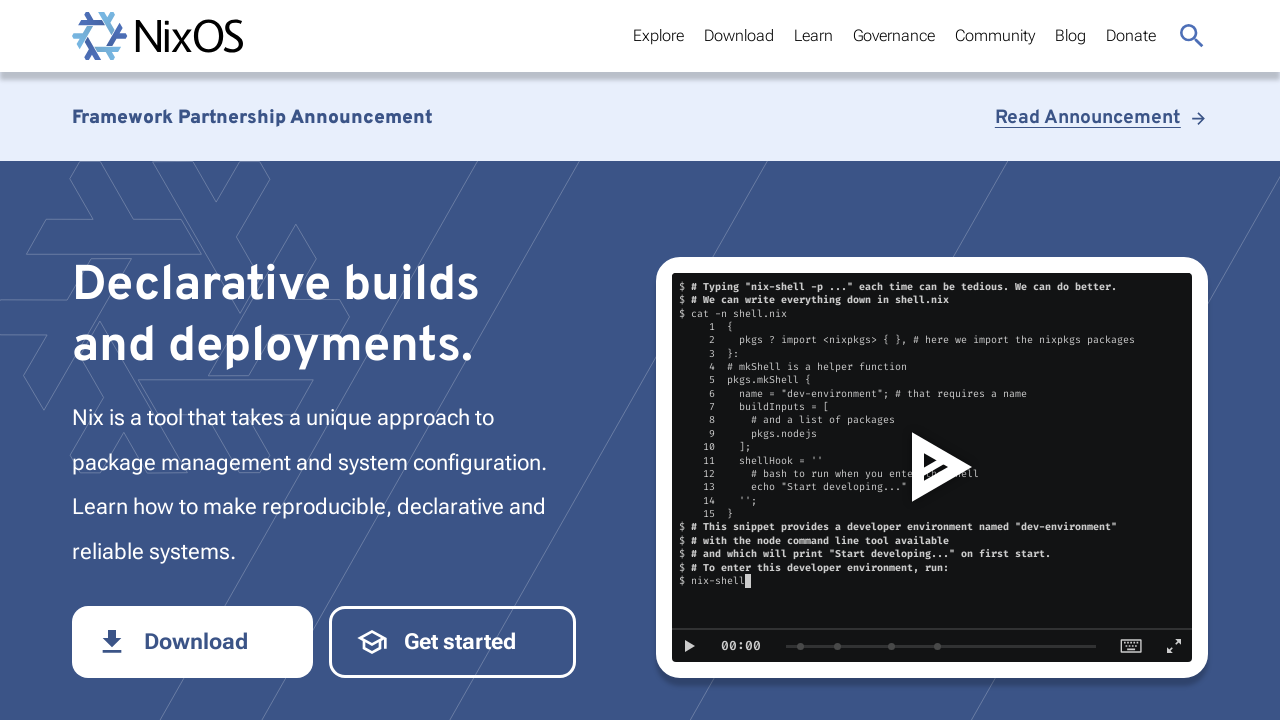